Tests getting various attributes of a form element on the DemoQA text-box page

Starting URL: https://demoqa.com/text-box

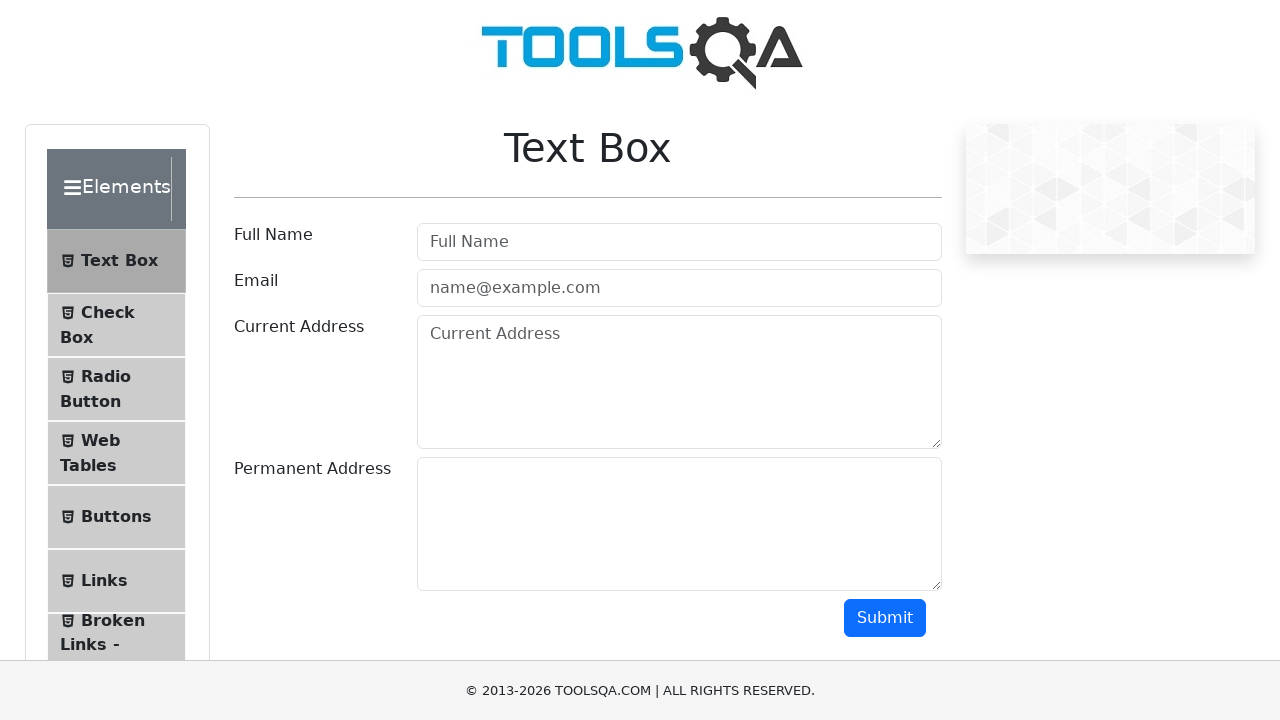

Navigated to DemoQA text-box page
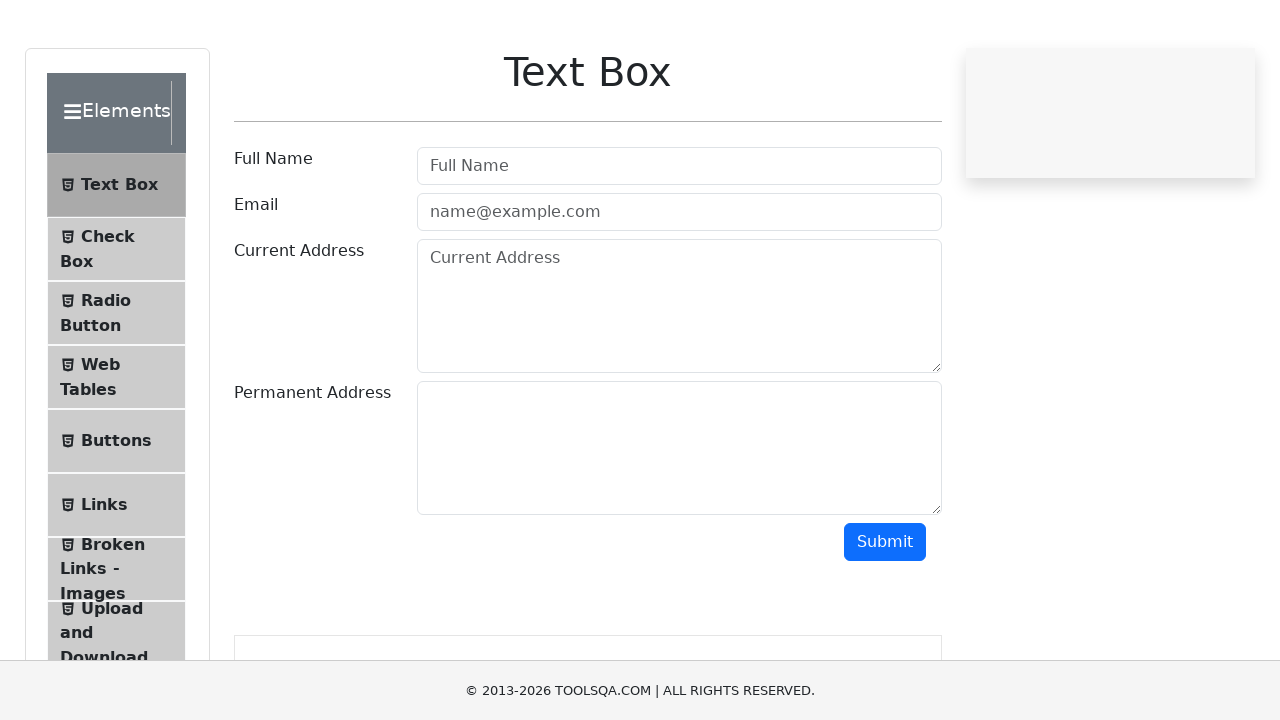

Located form element using XPath
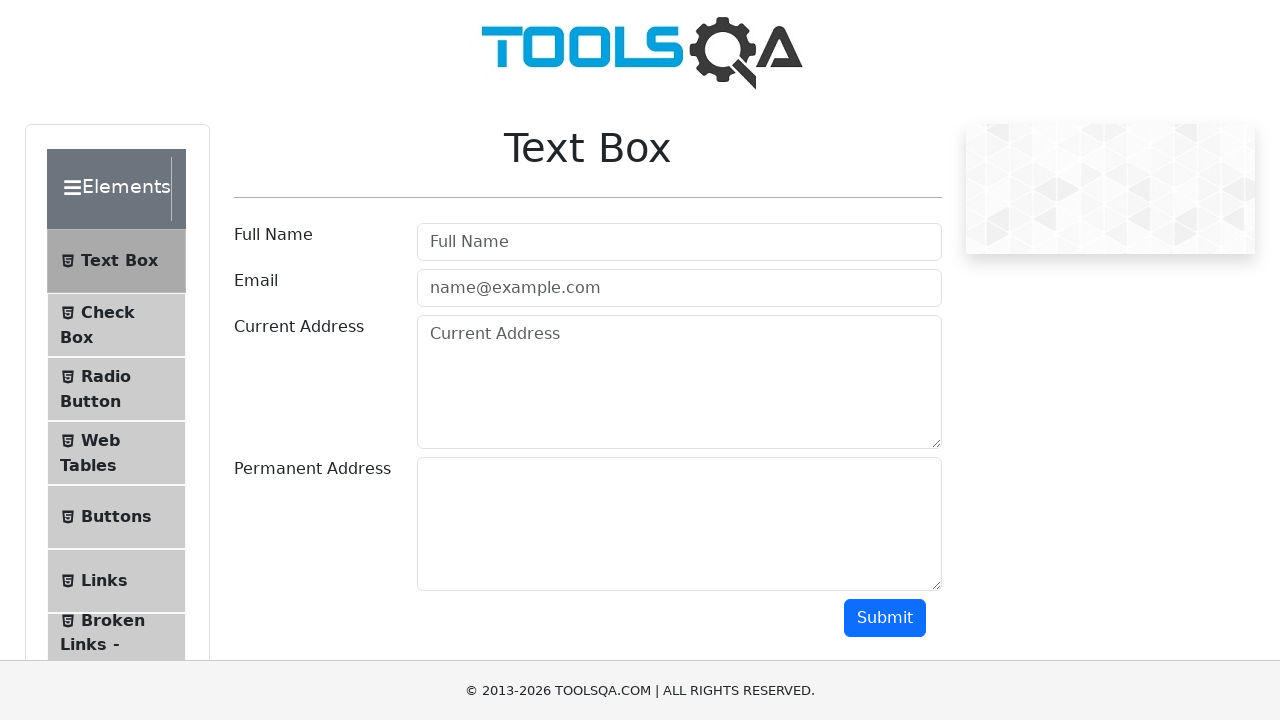

Confirmed form element is present in DOM
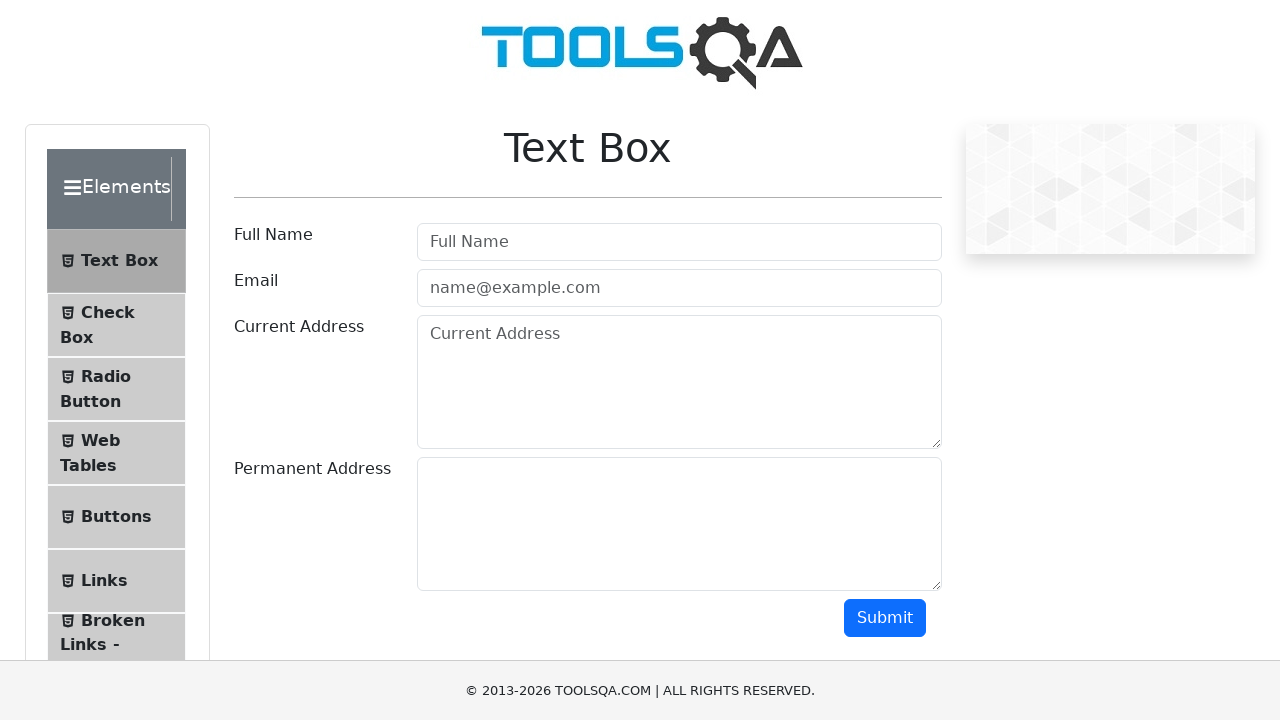

Retrieved form id attribute: userForm
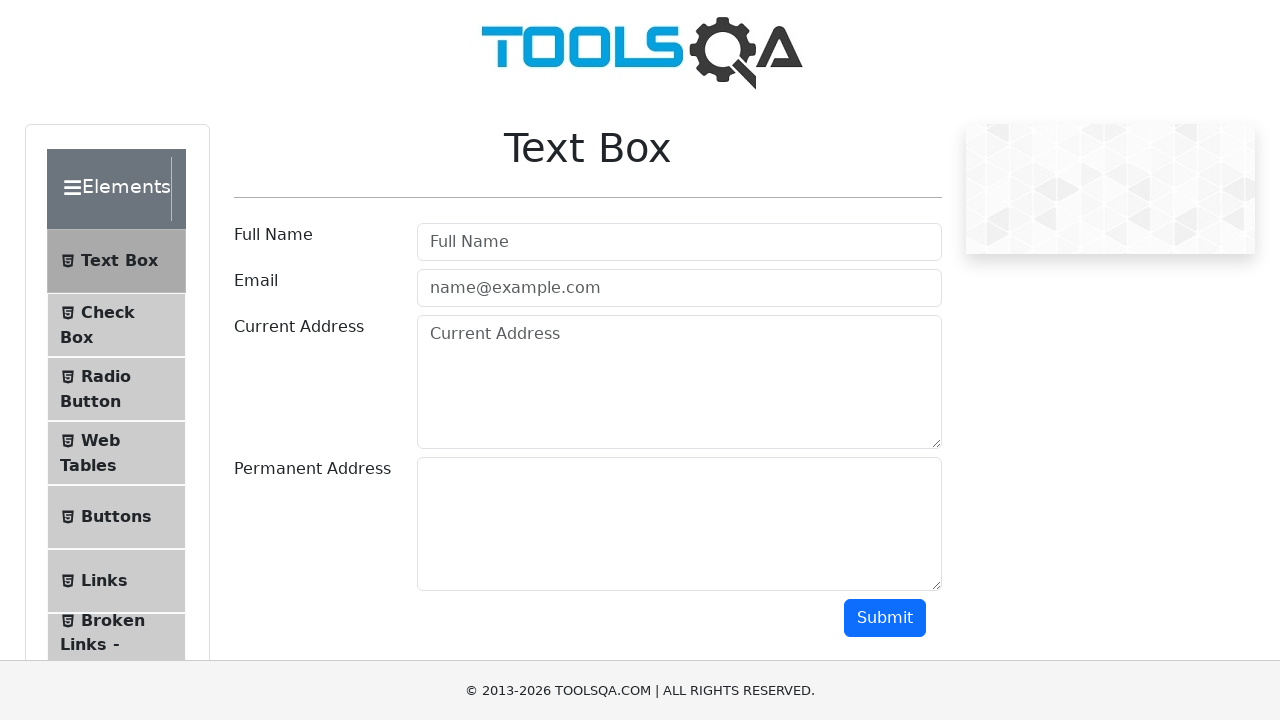

Retrieved form innerHTML attribute
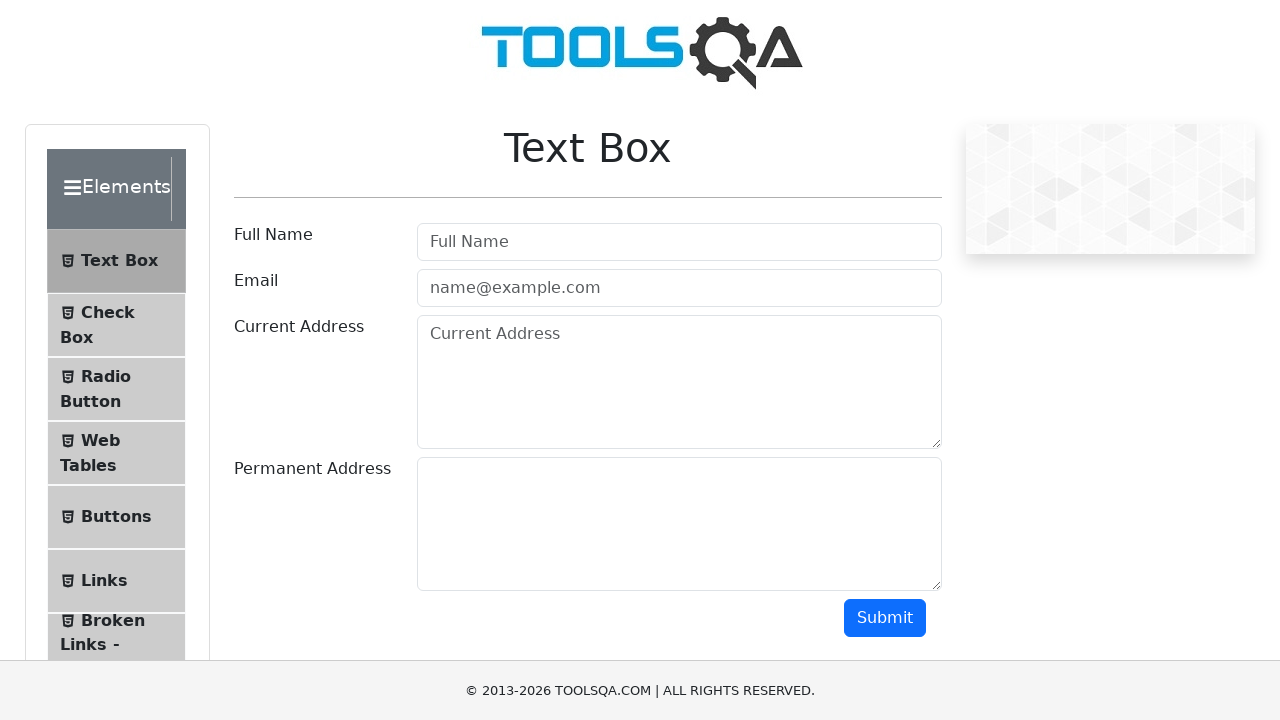

Retrieved form outerHTML attribute
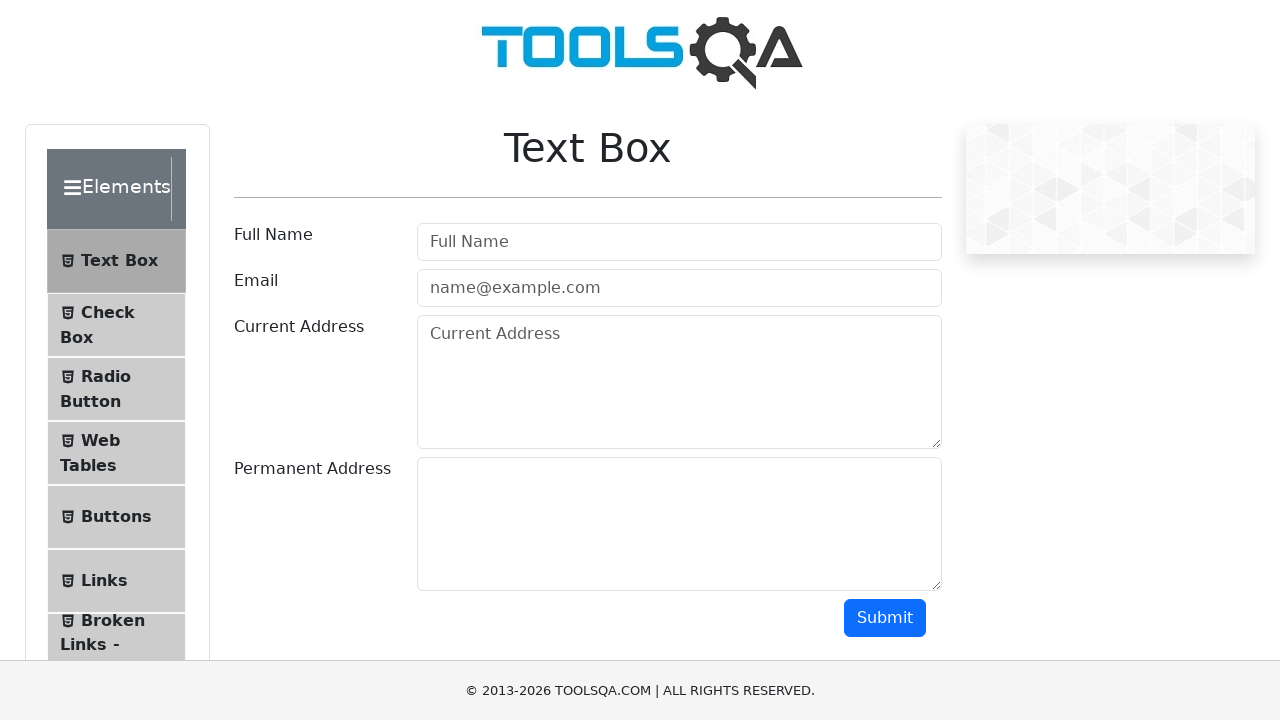

Retrieved form text content
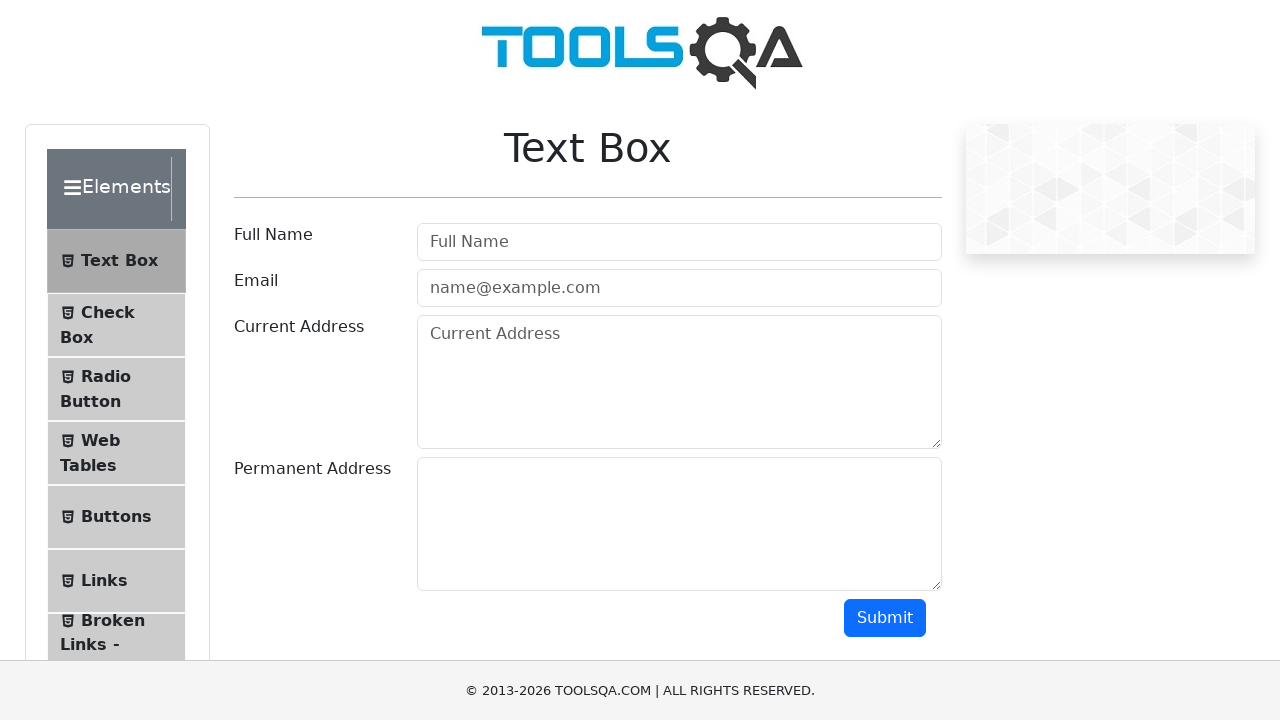

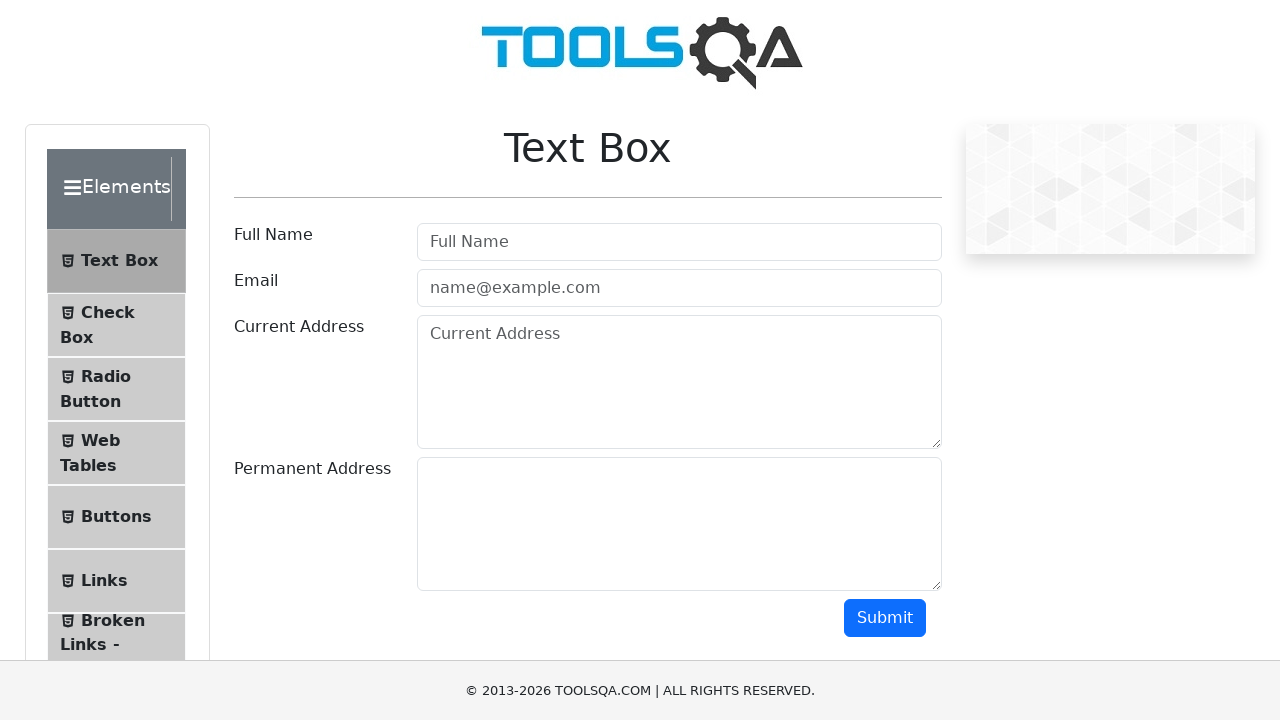